Navigates to the Blox.xyz homepage and waits for the welcome banner to load, verifying the page content is displayed

Starting URL: https://blox.xyz/

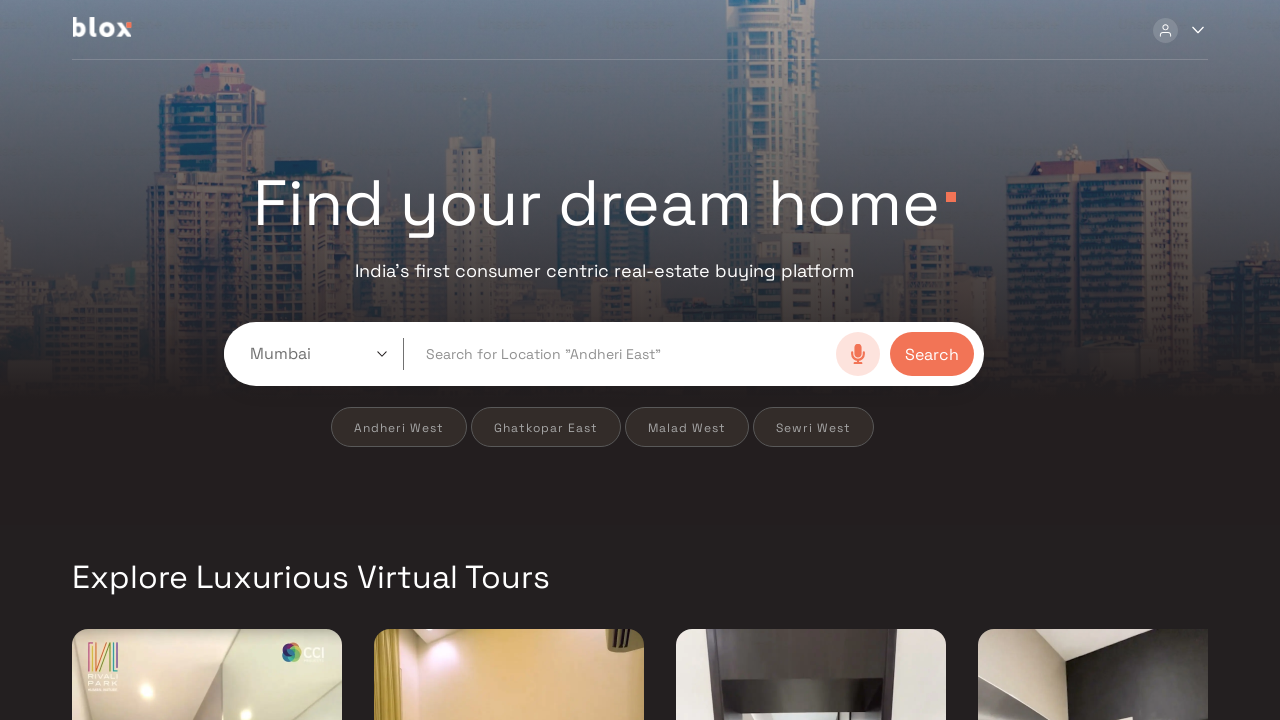

Waited for welcome banner to load on Blox.xyz homepage
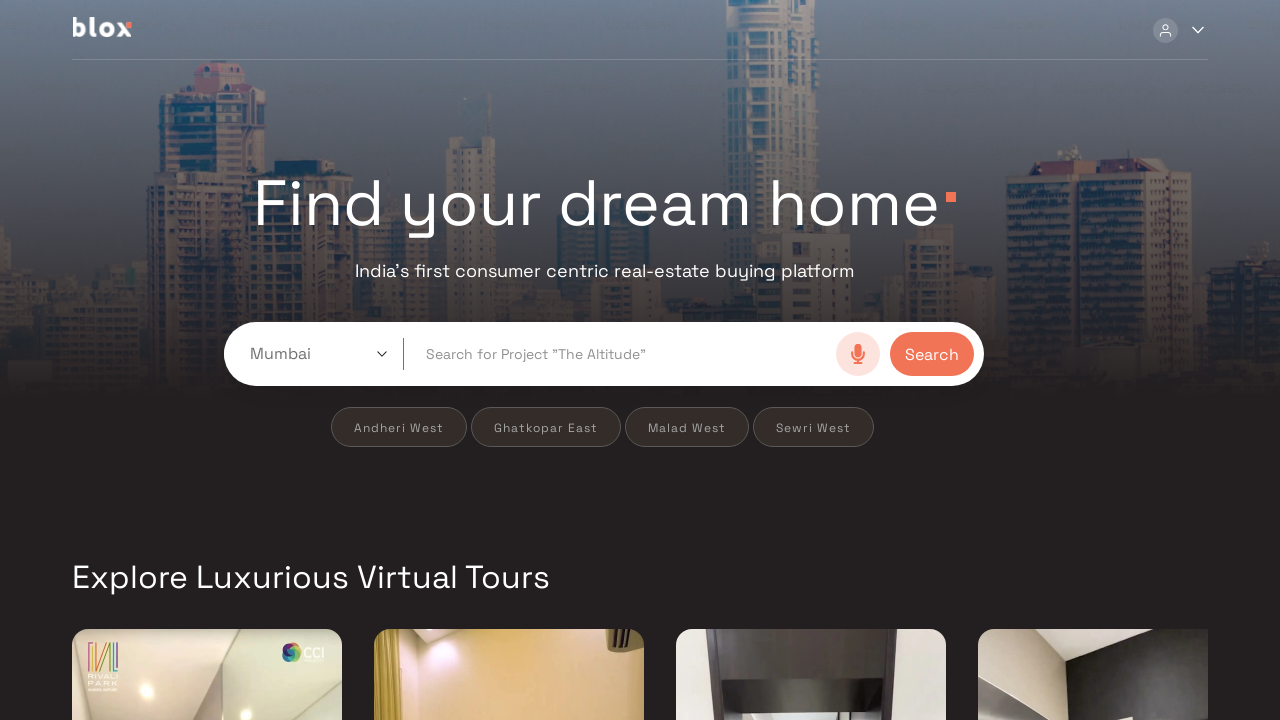

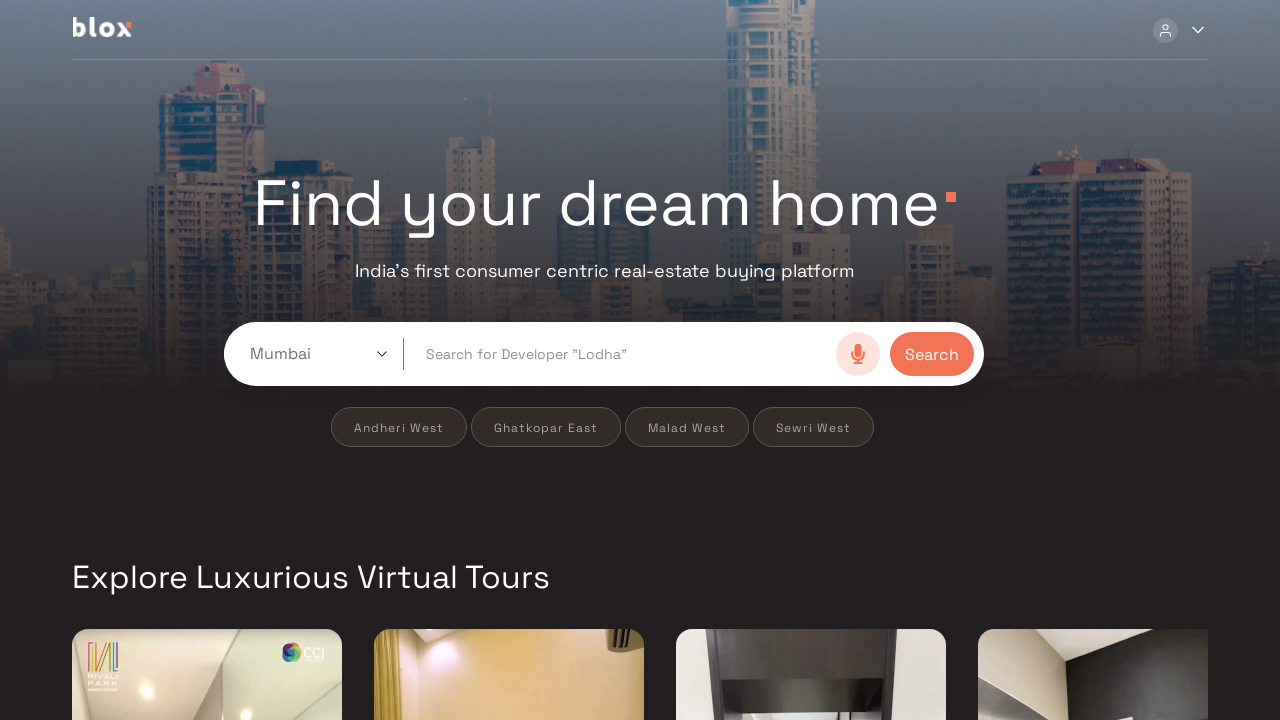